Tests a text input form by filling a textarea with text and clicking the submit button

Starting URL: https://suninjuly.github.io/text_input_task.html

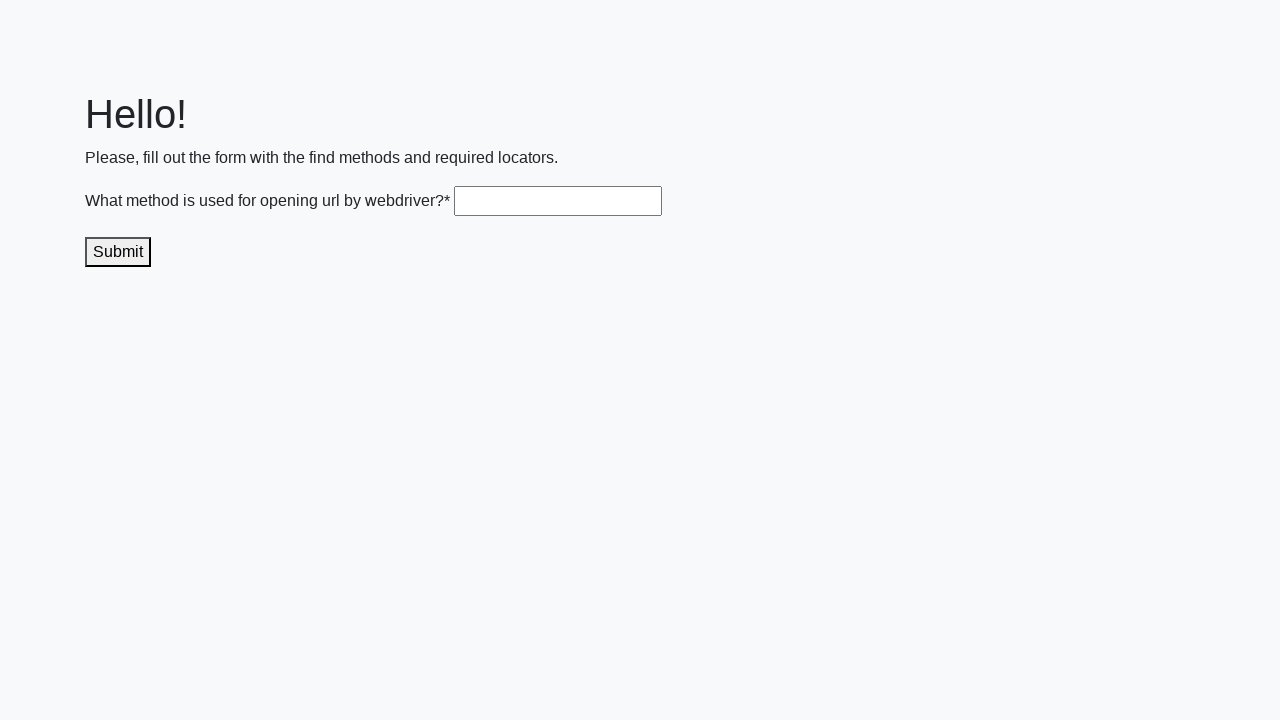

Navigated to text input task page
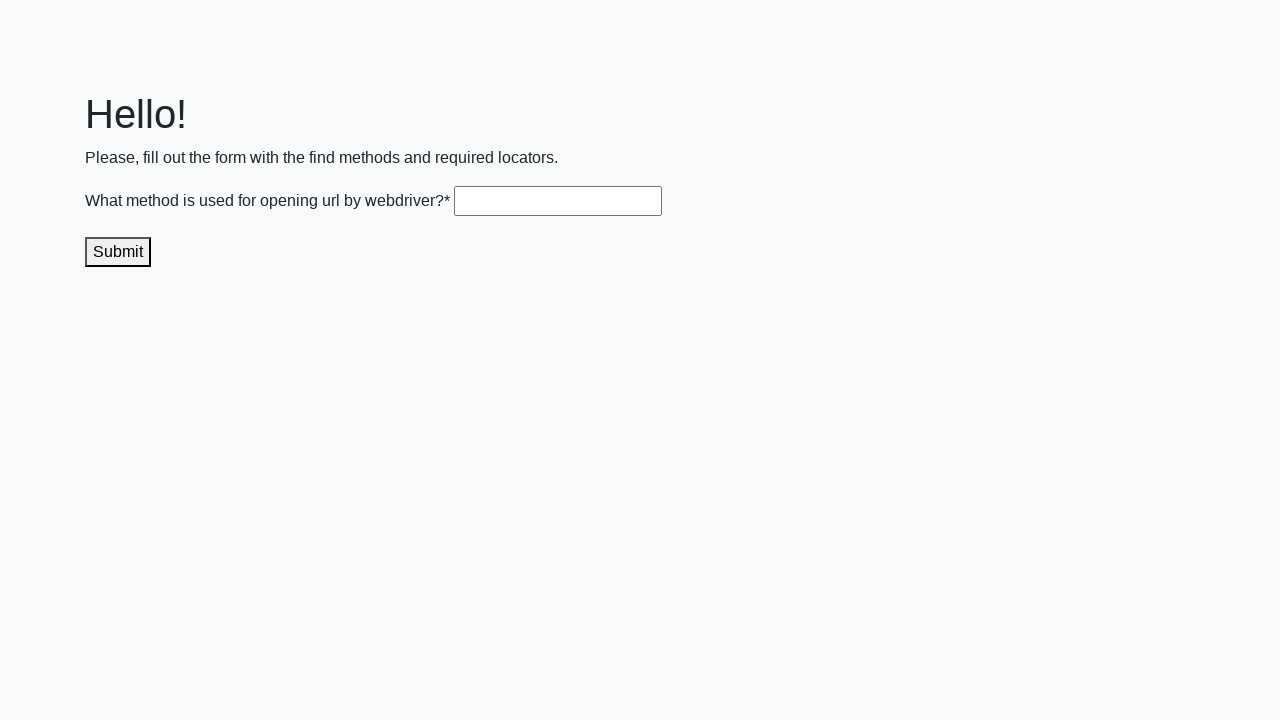

Filled textarea with 'get()' on .textarea
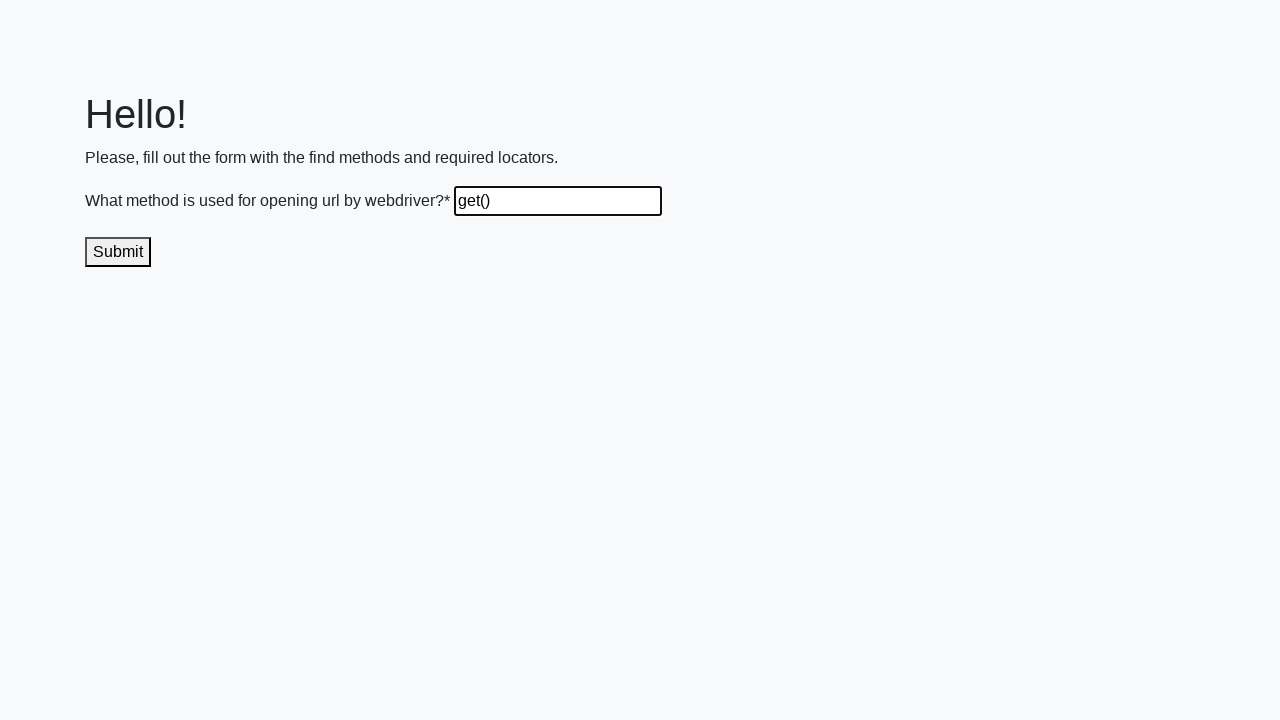

Clicked the submit button at (118, 252) on .submit-submission
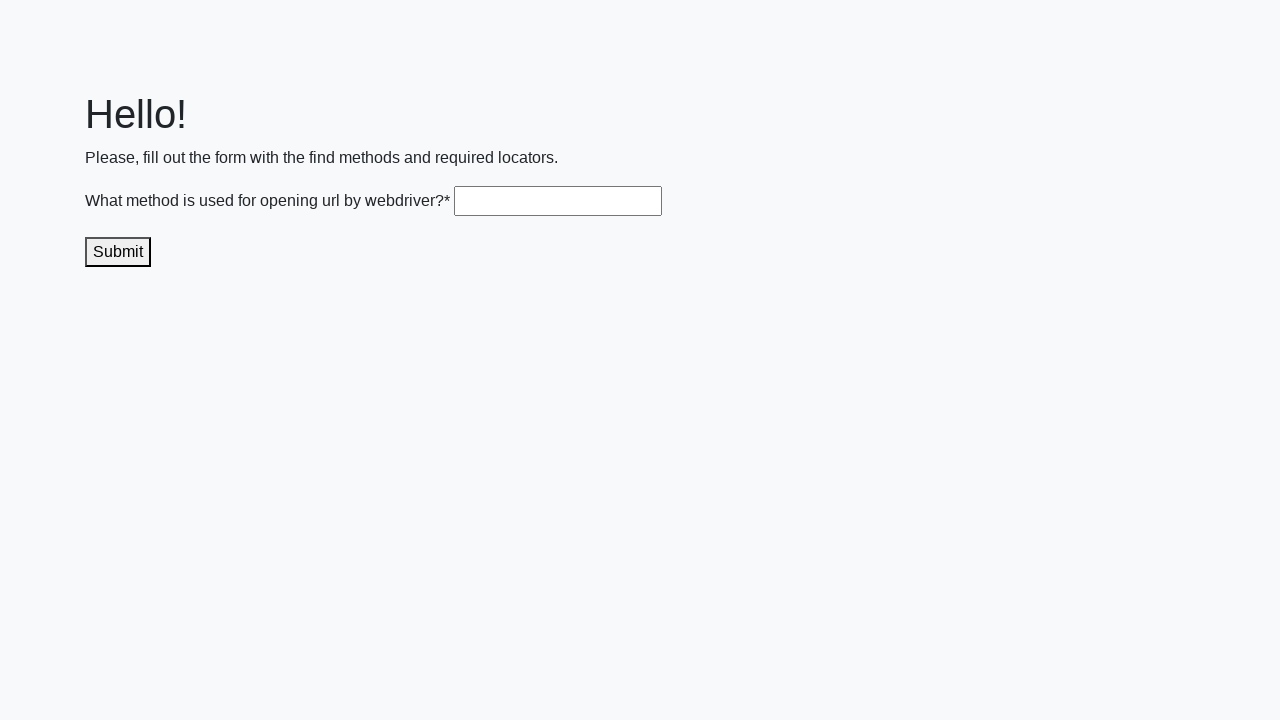

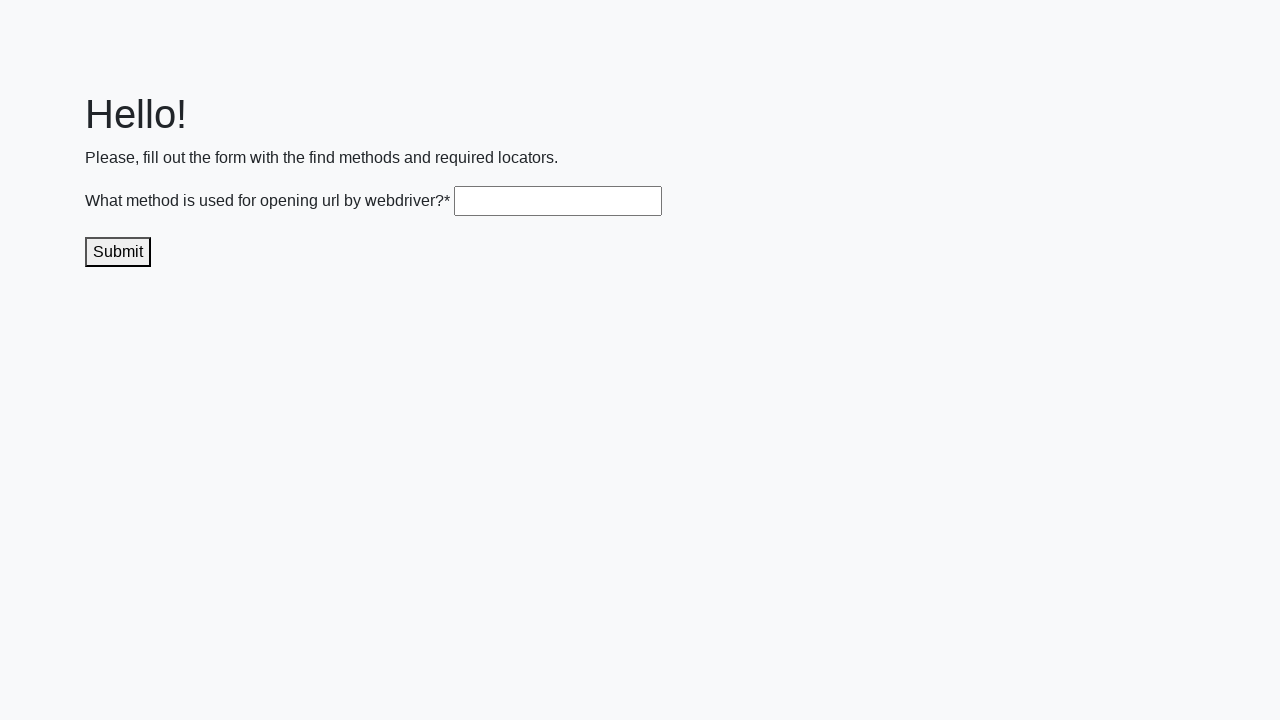